Tests deleting a task by hovering over it and clicking the destroy button

Starting URL: https://todomvc.com/examples/react/dist

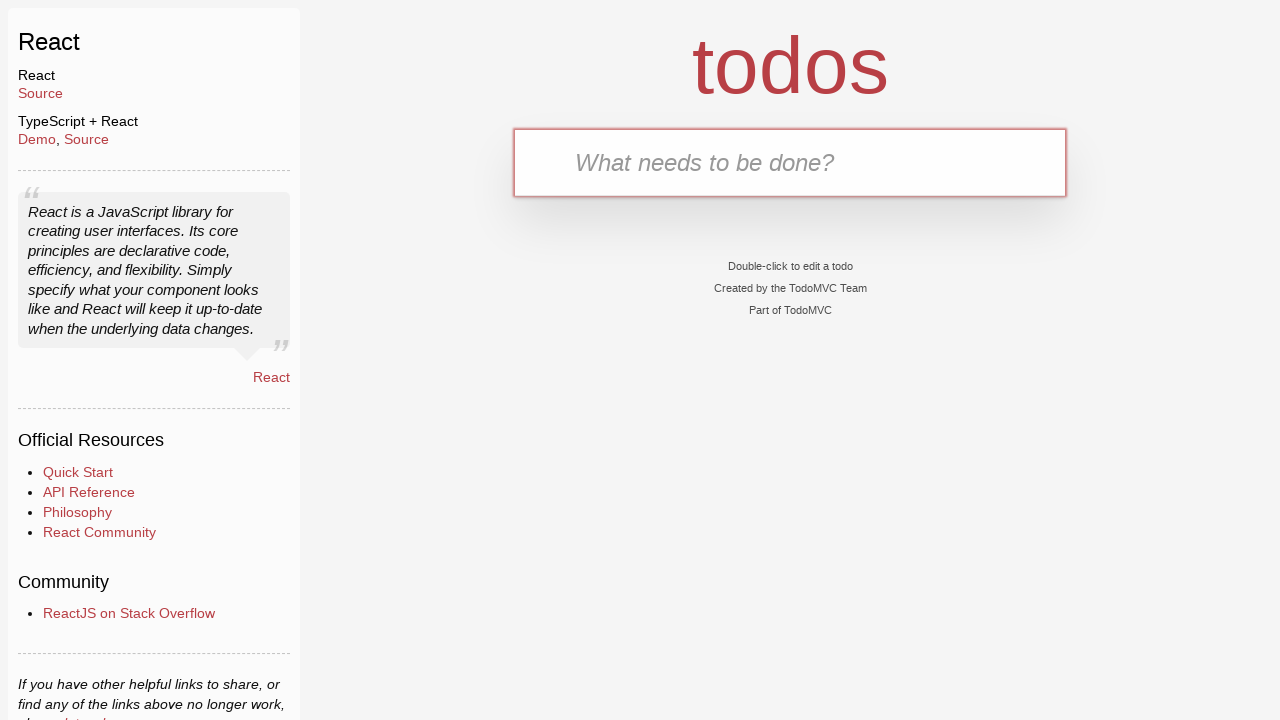

Filled task input field with 'Task to delete' on input[placeholder='What needs to be done?']
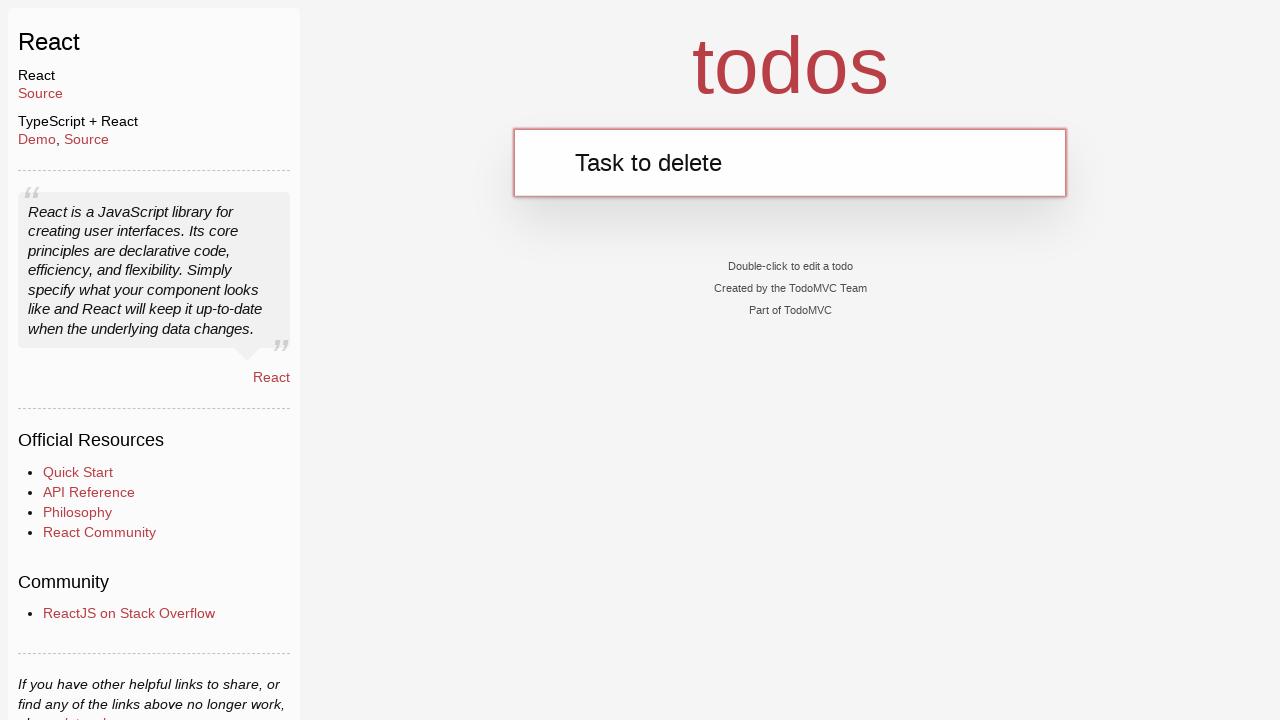

Pressed Enter to add the task on input[placeholder='What needs to be done?']
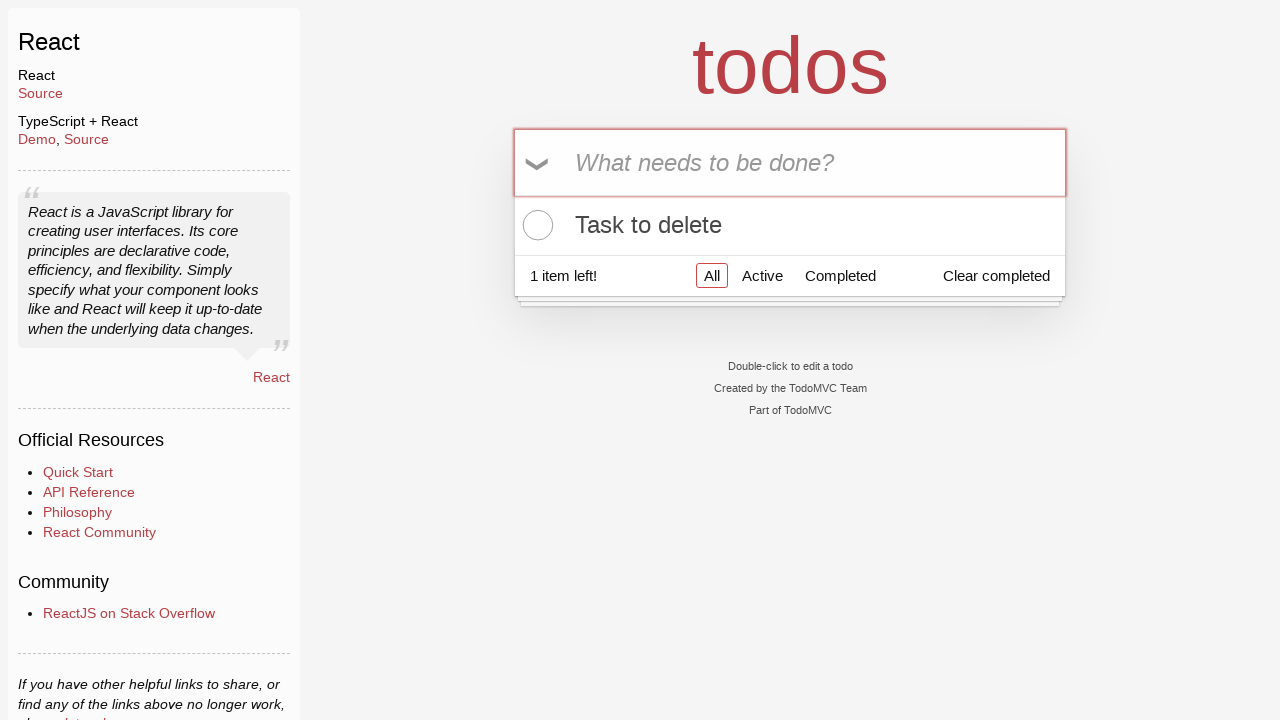

Hovered over 'Task to delete' to reveal delete button at (790, 225) on internal:text="Task to delete"i
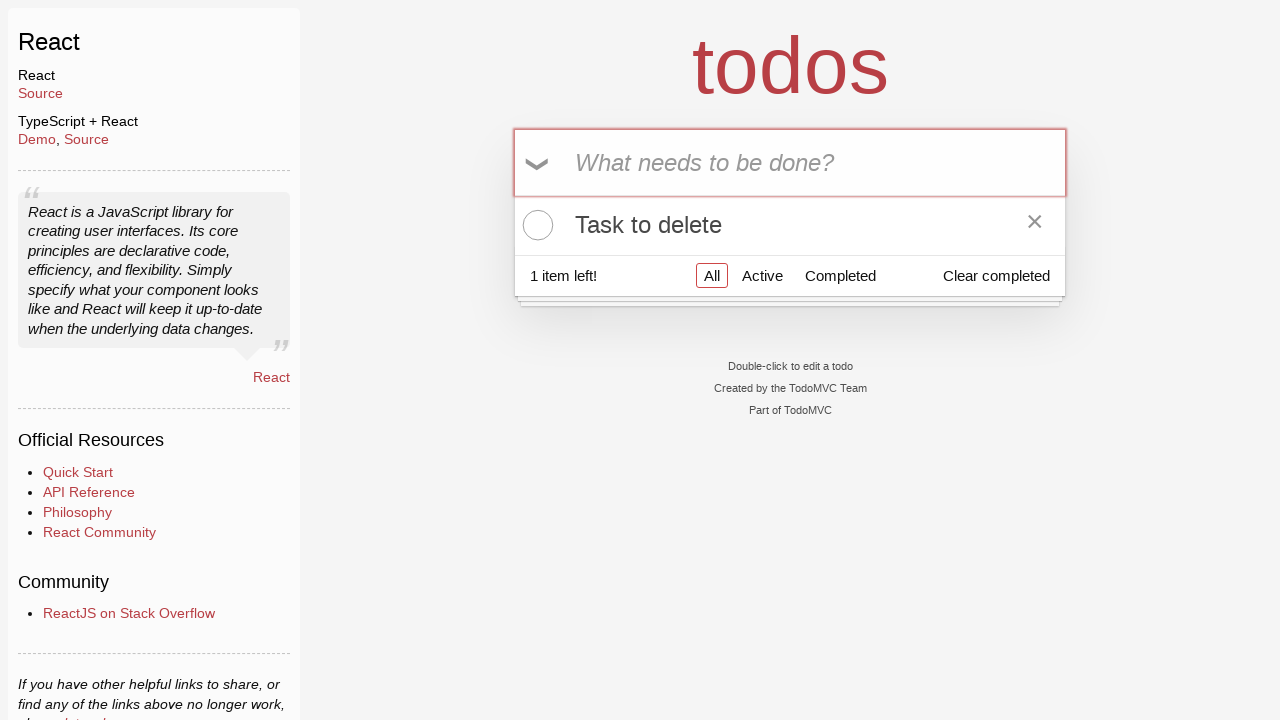

Clicked the destroy button to delete the task at (1035, 225) on .destroy
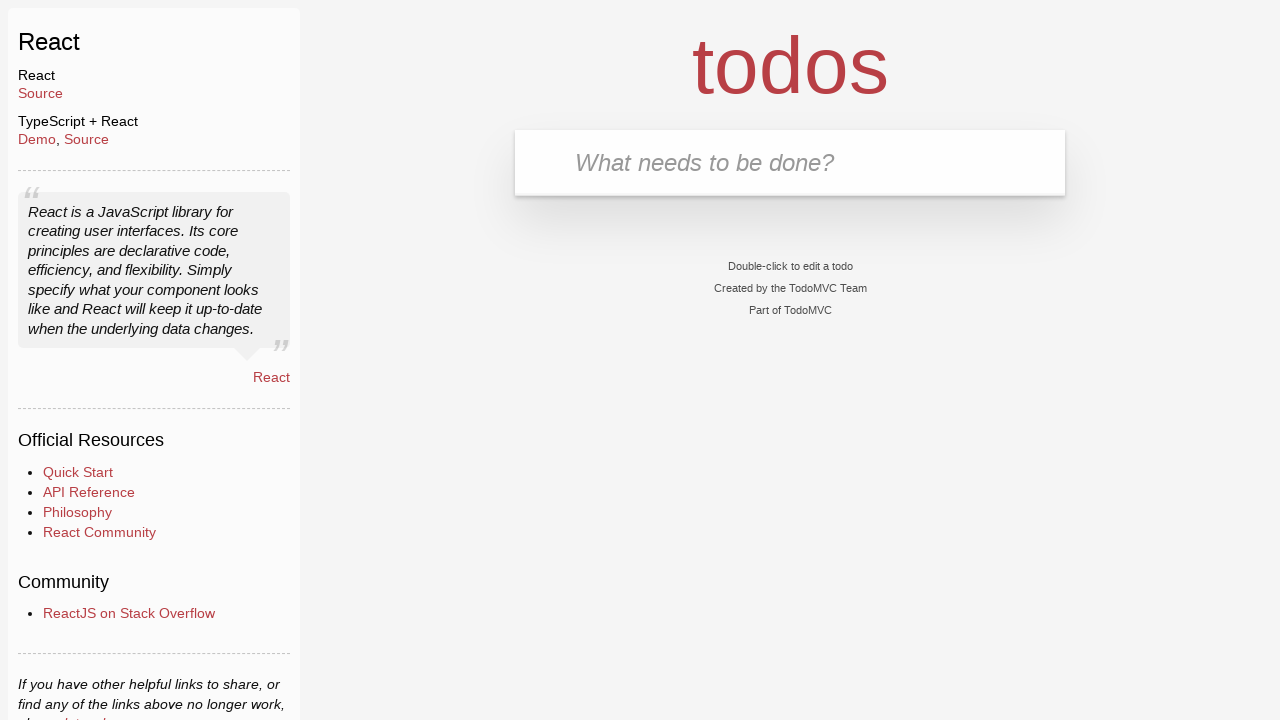

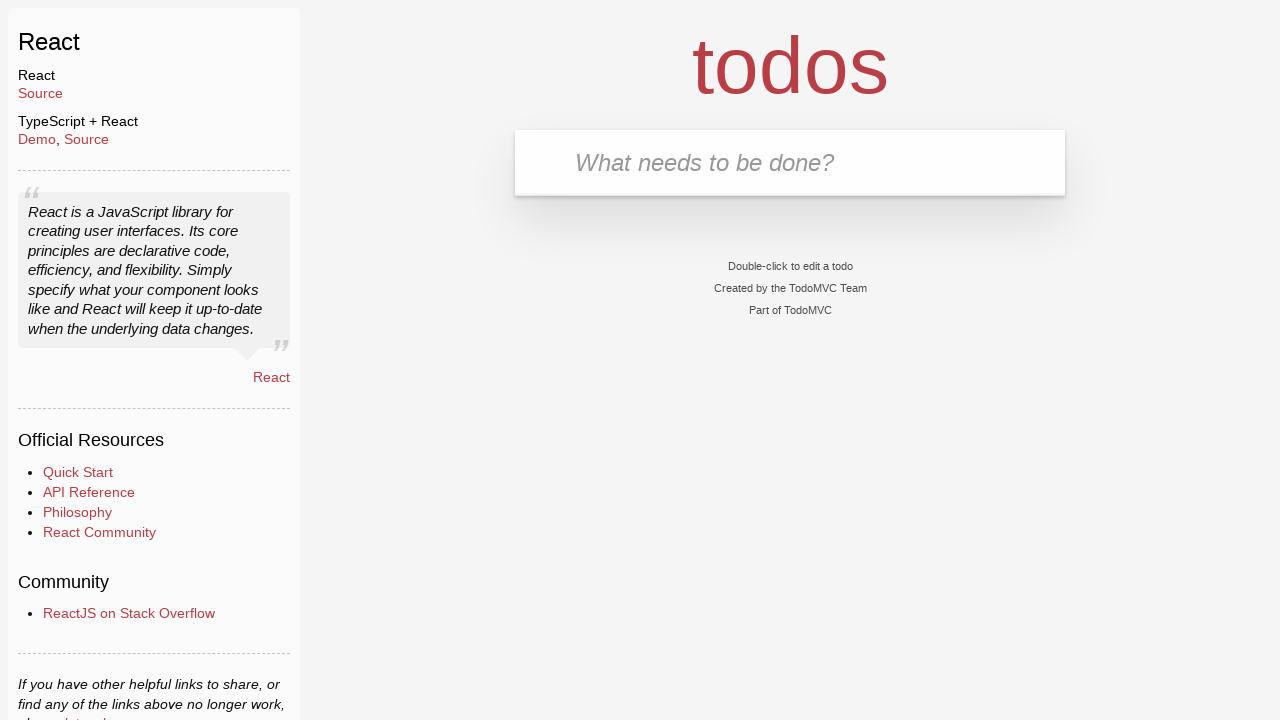